Navigates to Metacritic's game browse page, waits for game listings to load, scrolls to trigger lazy loading, and verifies that game titles and metascores are displayed.

Starting URL: https://www.metacritic.com/browse/game/?releaseYearMin=1958&releaseYearMax=2025&page=1

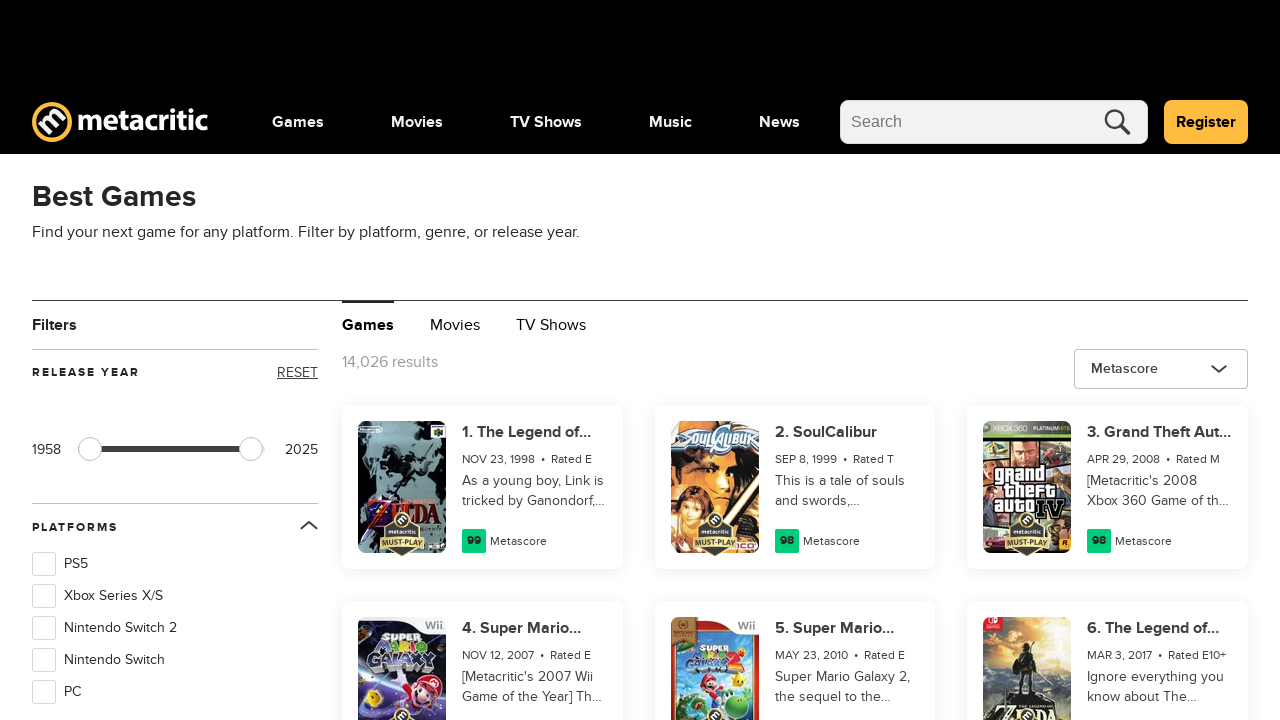

Waited for game titles to load on Metacritic browse page
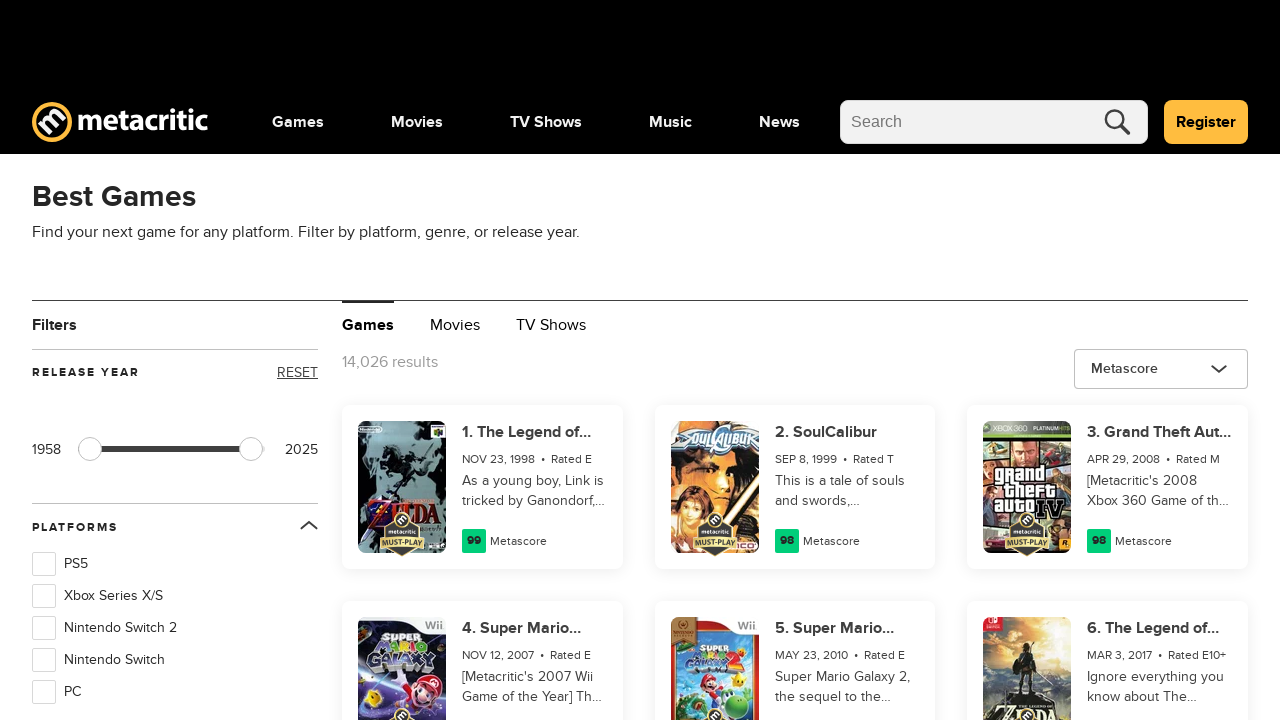

Scrolled to bottom of page to trigger lazy loading
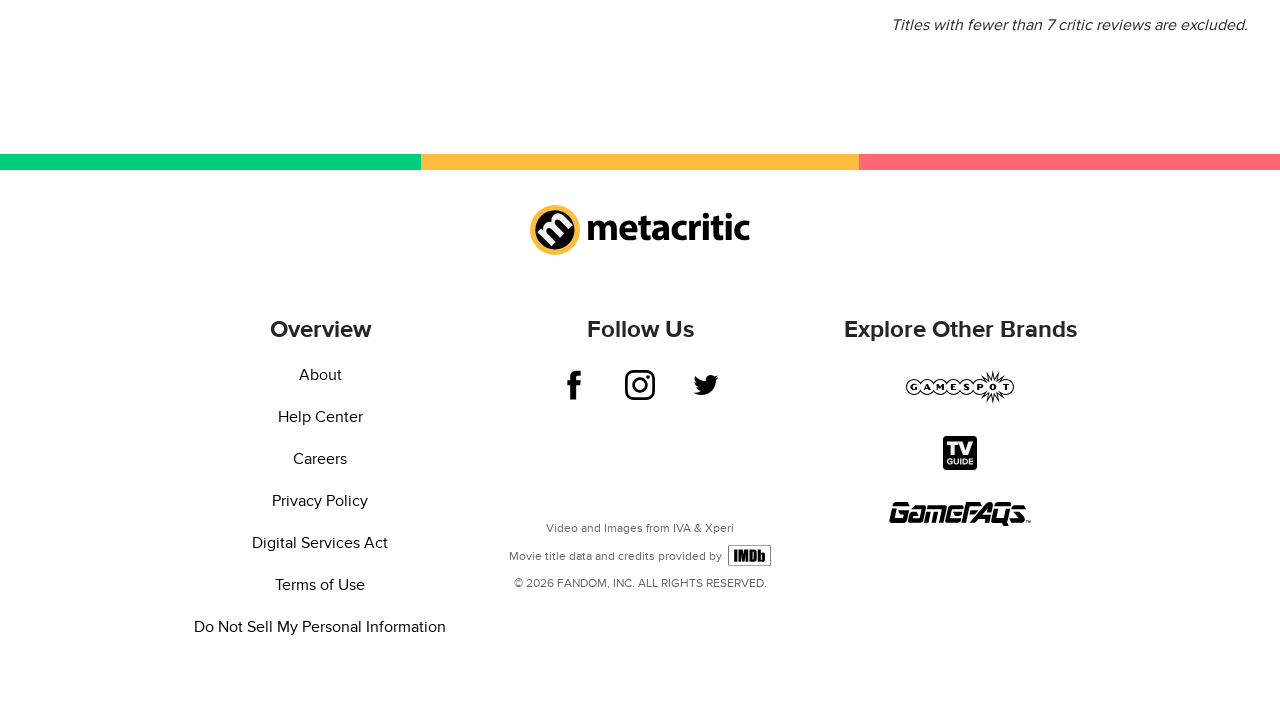

Waited 2 seconds for content to load after scroll
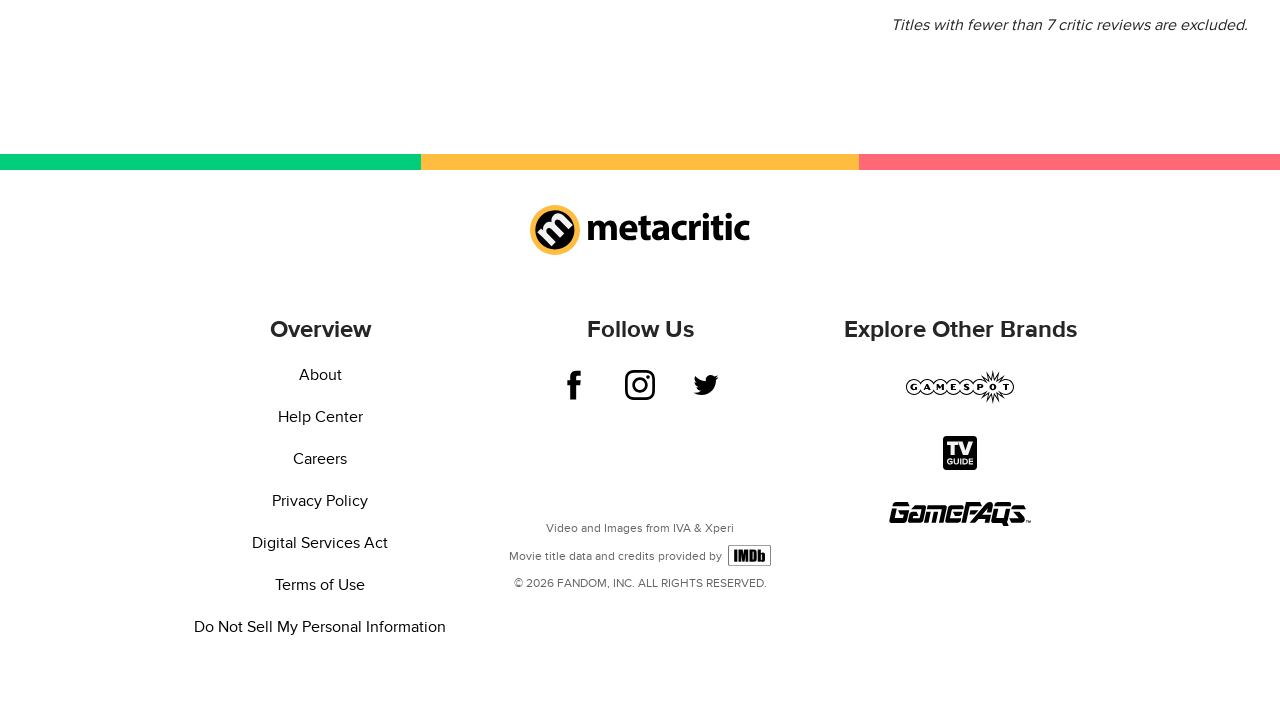

Verified that game metascores are visible on the page
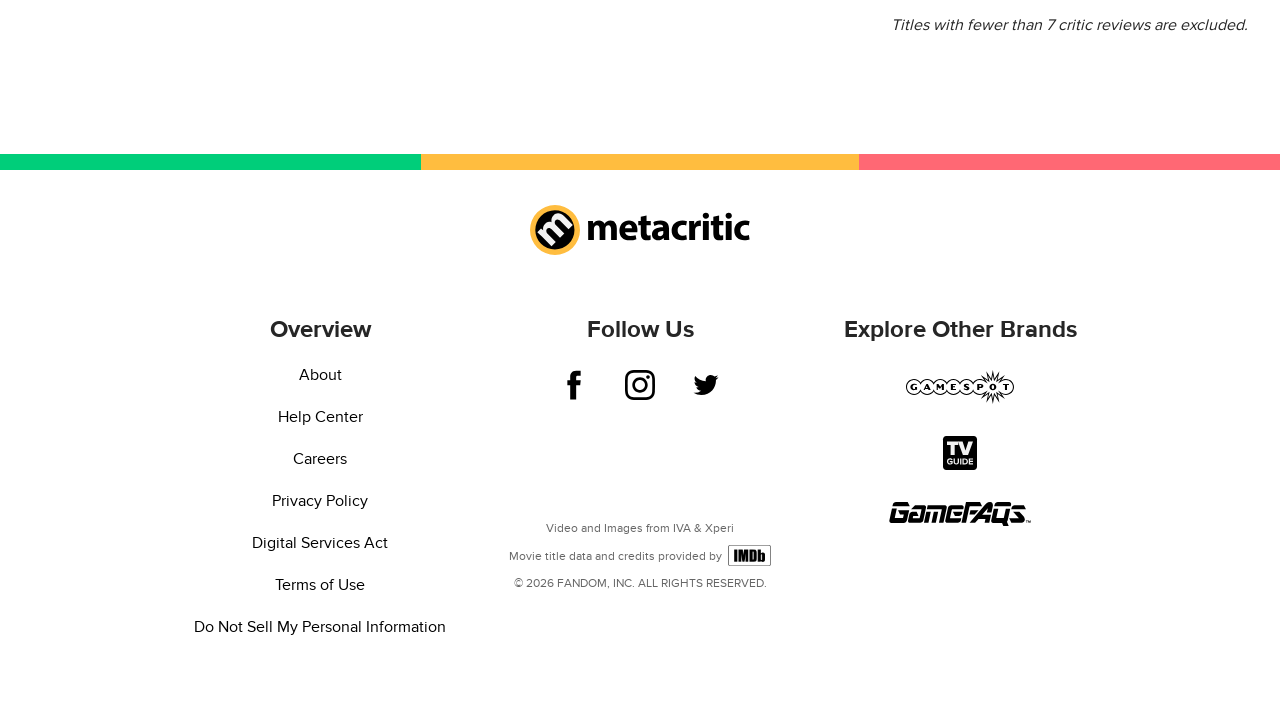

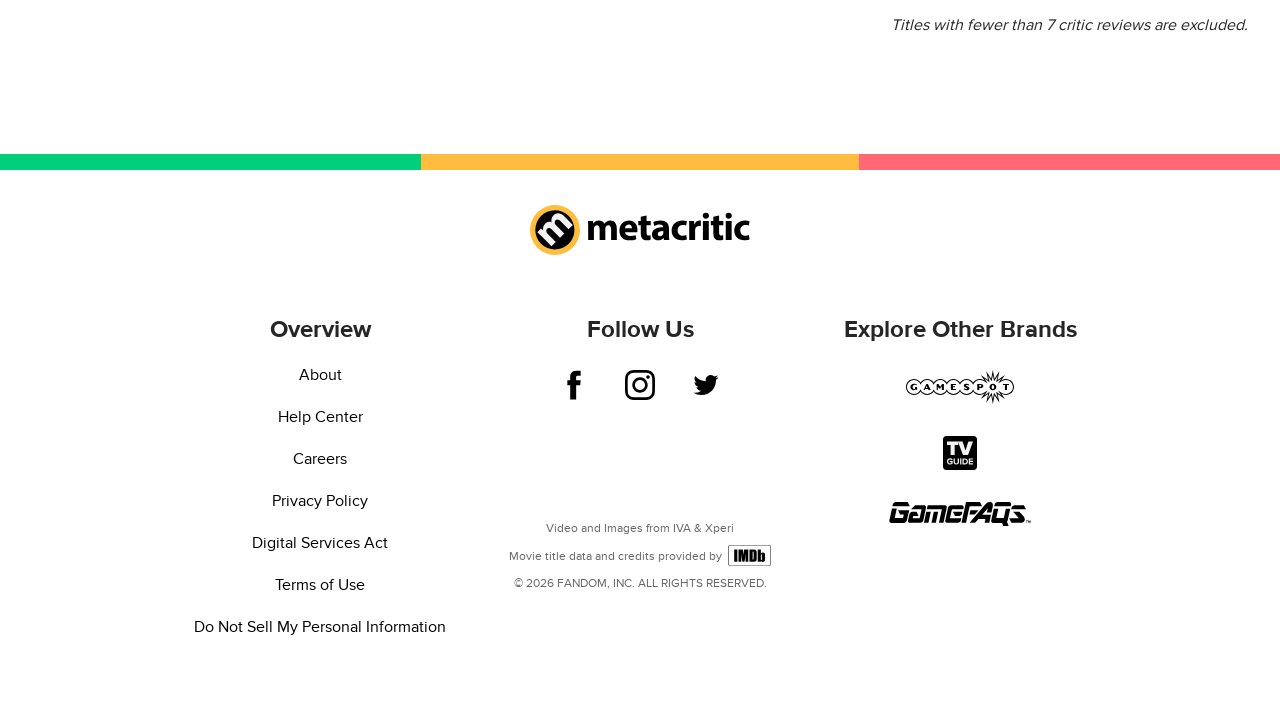